Navigates to a text box form page and retrieves text and attribute values from form elements to verify they are accessible

Starting URL: https://demoqa.com/text-box

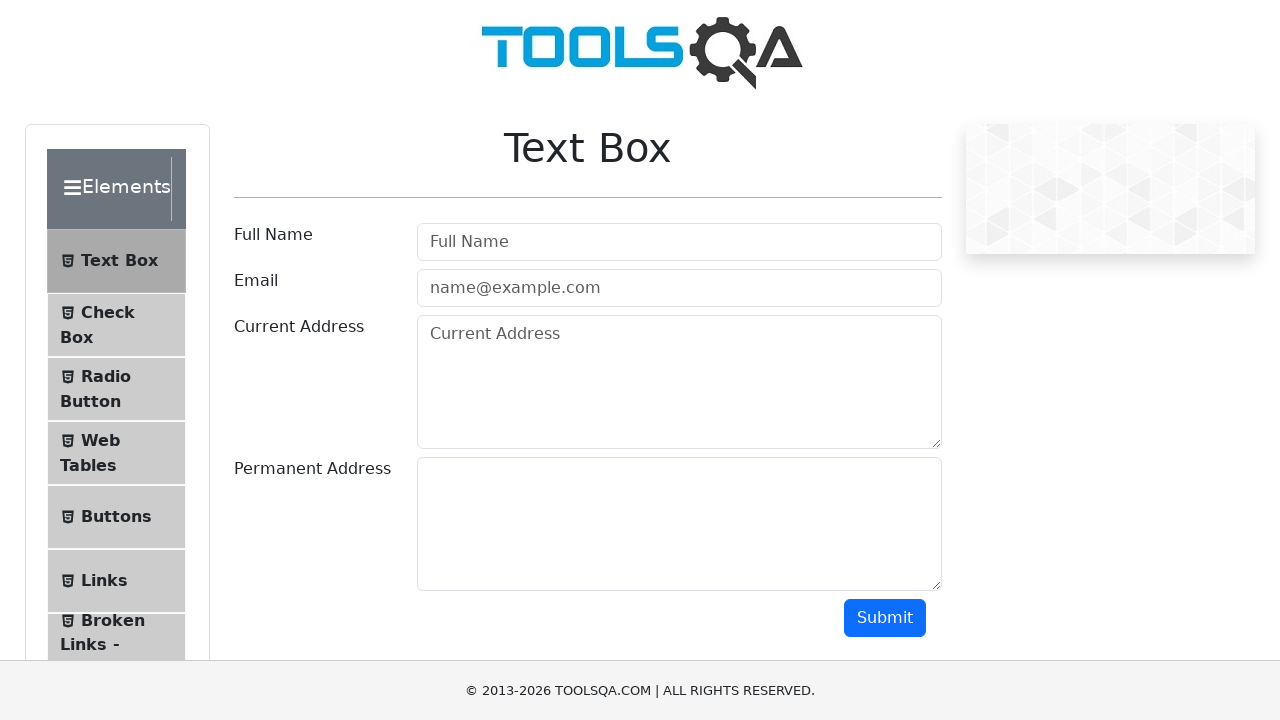

Navigated to text box form page
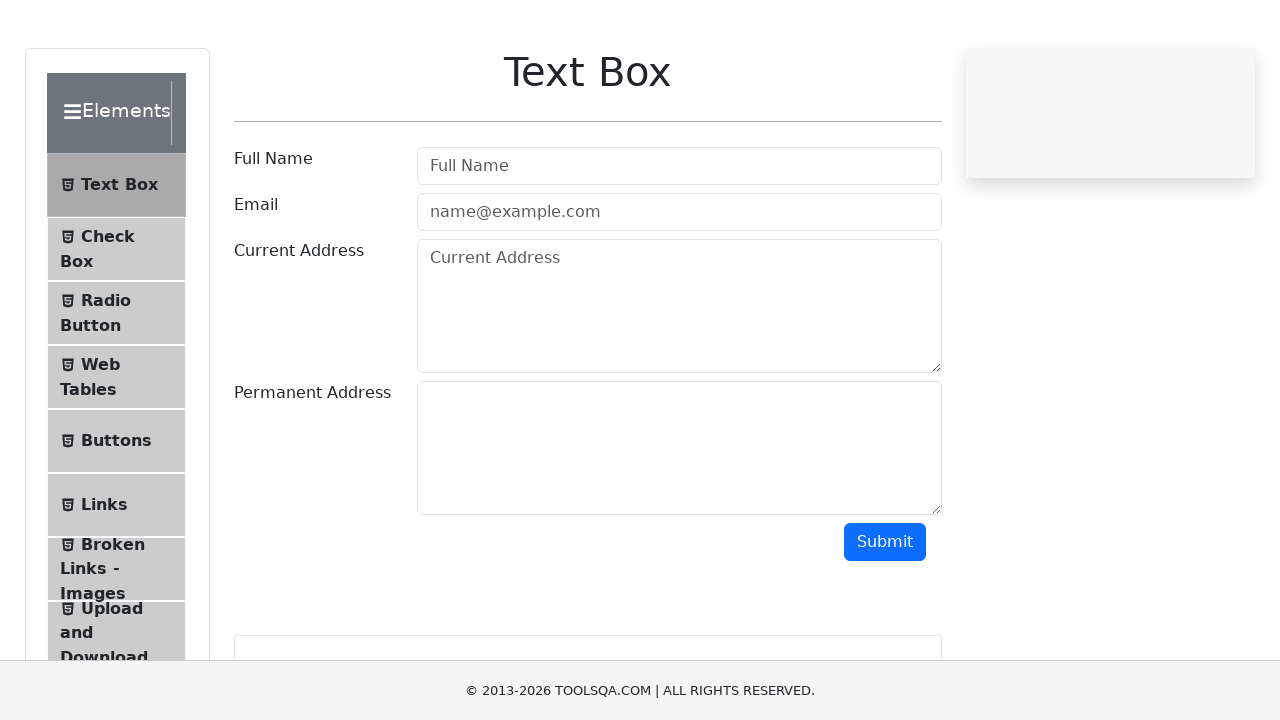

Retrieved text content from email label
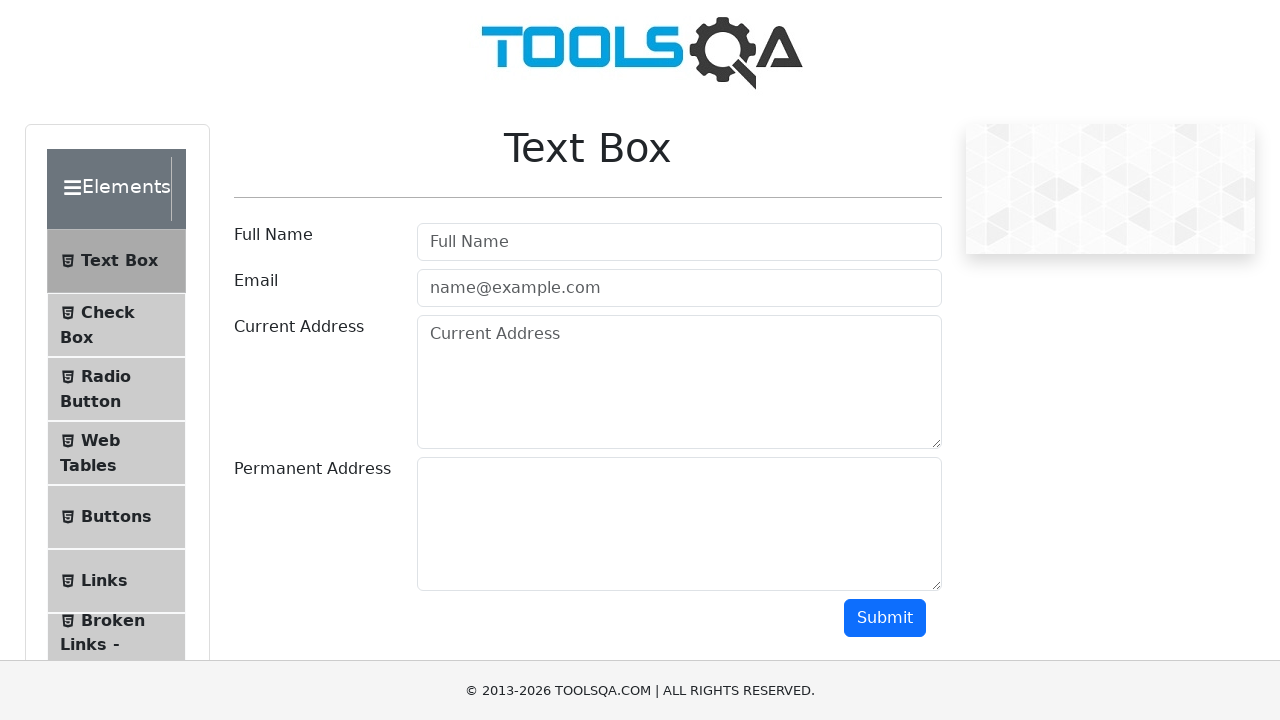

Retrieved placeholder attribute from Full Name input field
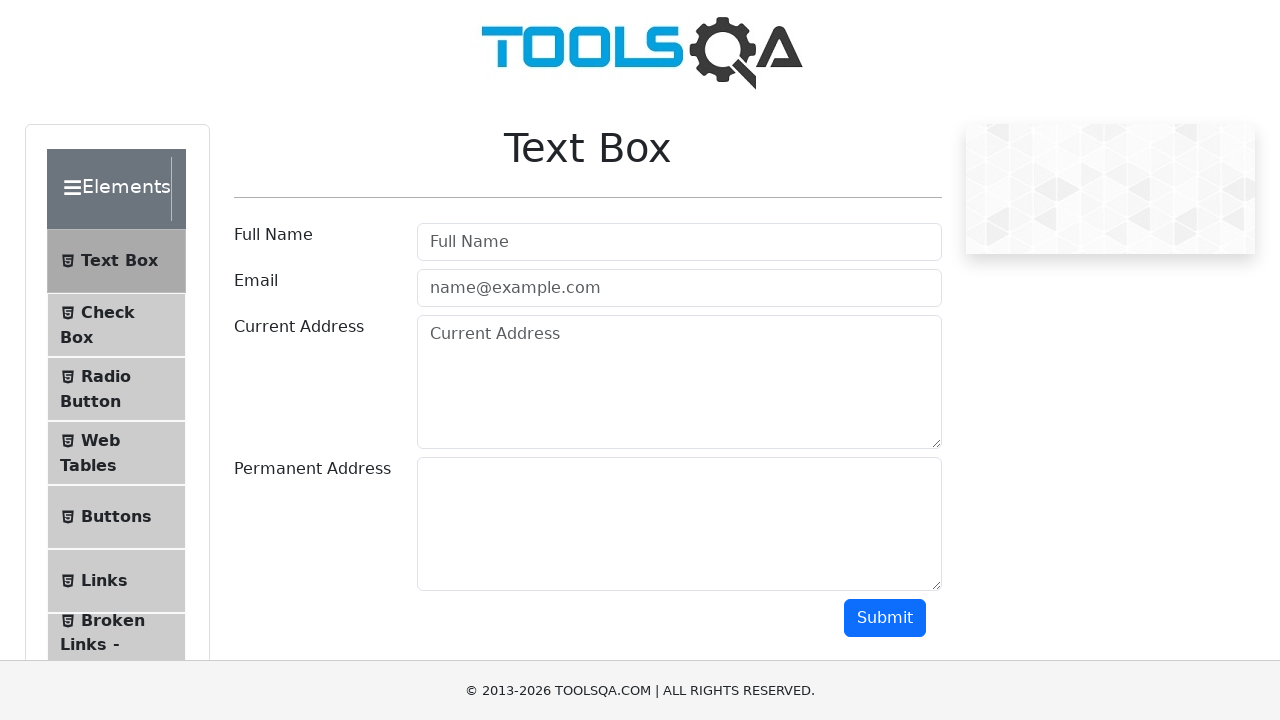

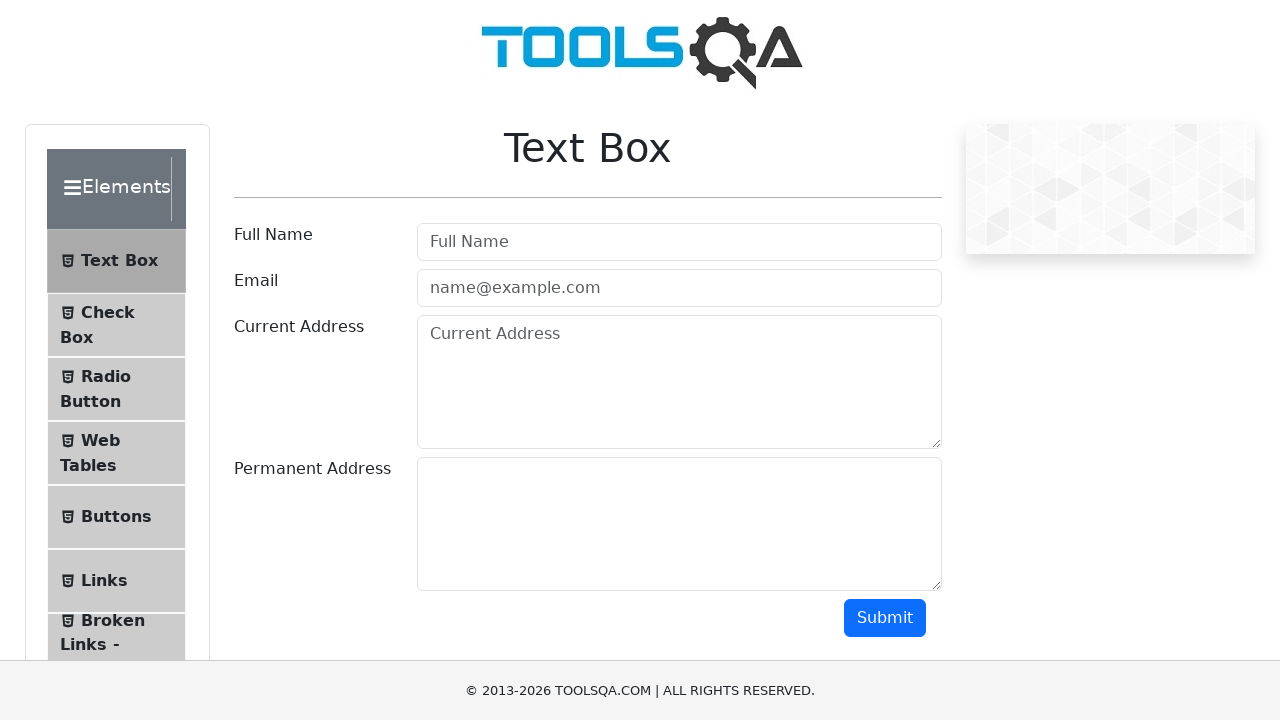